Tests the Add/Remove Elements page by clicking the Add Element button to create a Delete button, verifying its visibility, clicking Delete to remove it, and verifying the page heading is still visible.

Starting URL: https://the-internet.herokuapp.com/add_remove_elements/

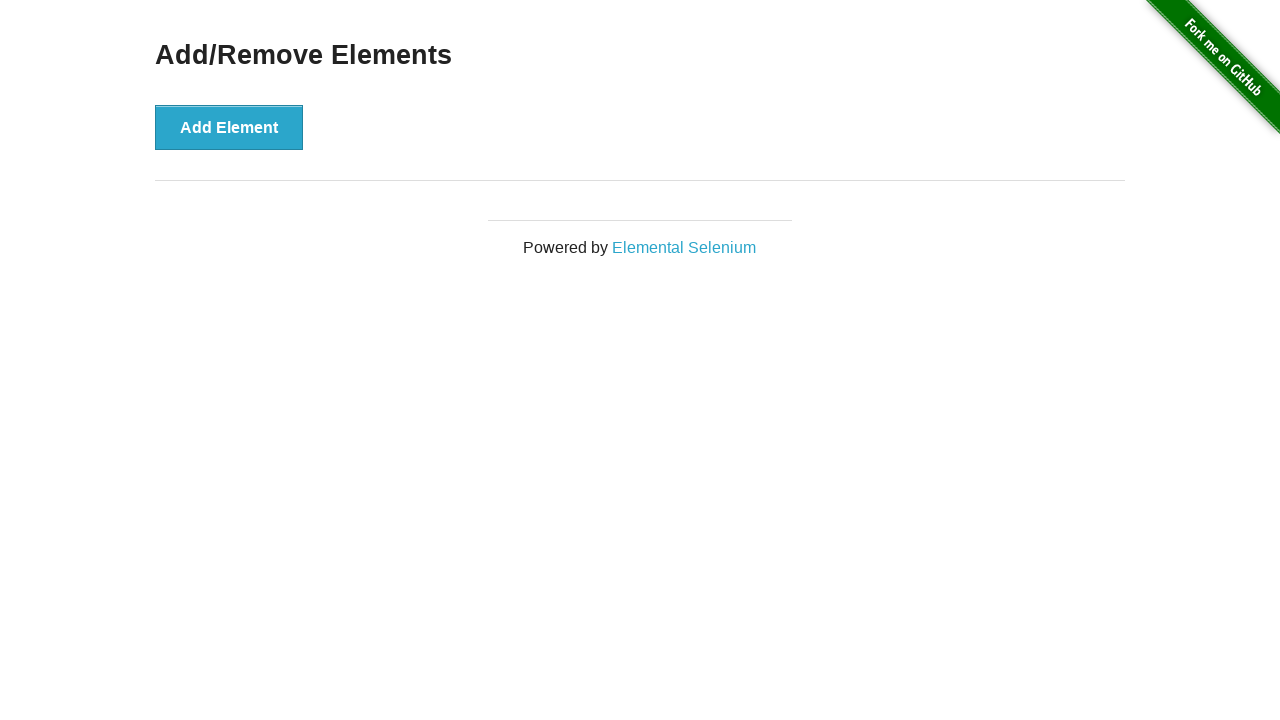

Clicked the Add Element button at (229, 127) on xpath=//button[@onclick='addElement()']
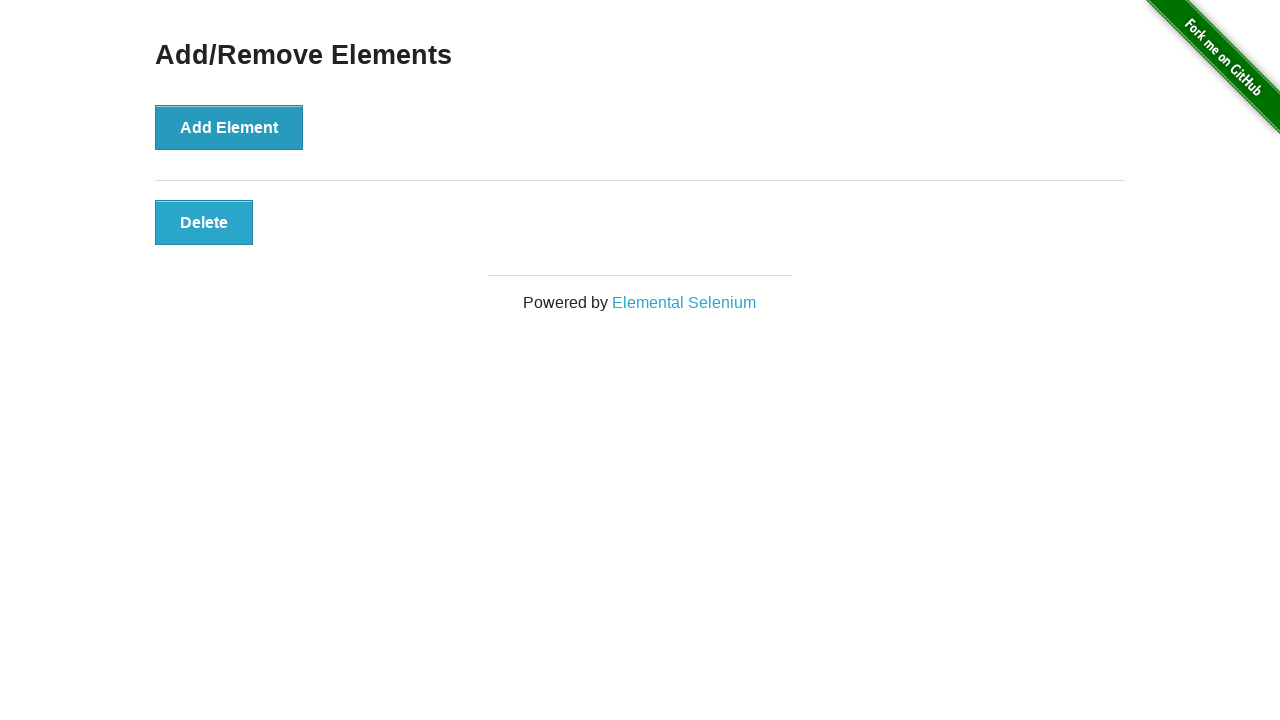

Delete button loaded and is visible
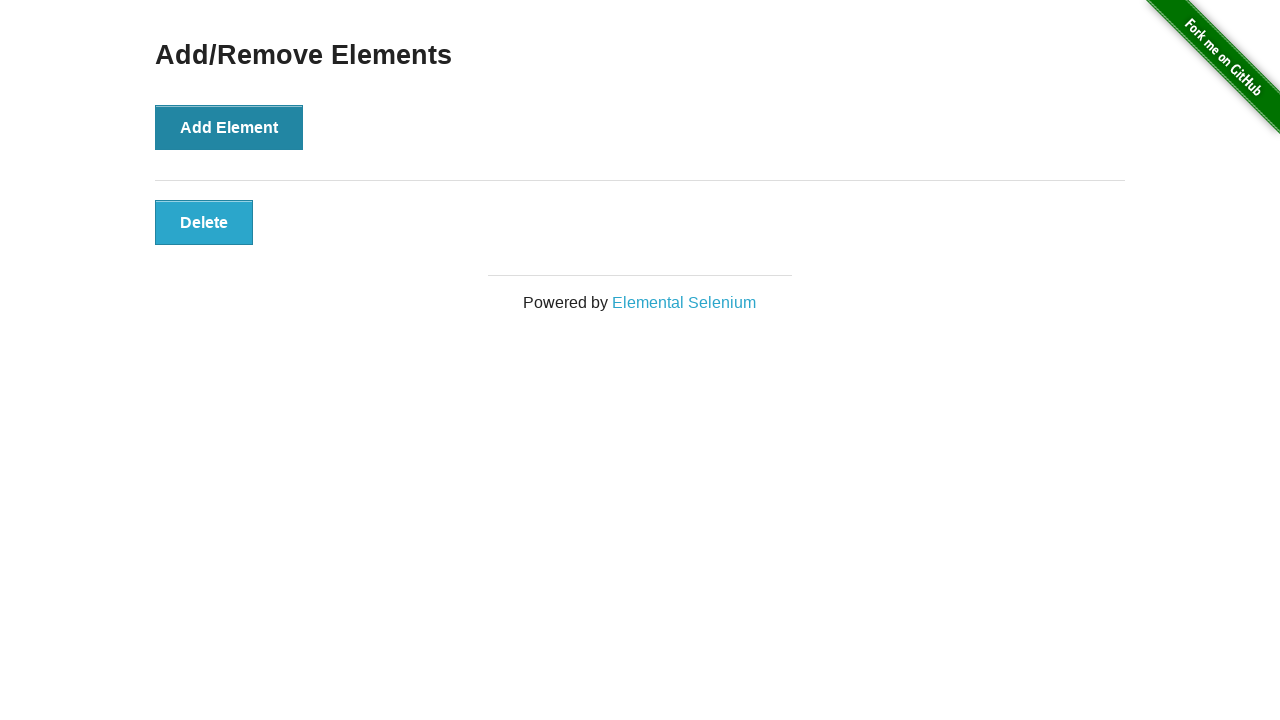

Located the Delete button element
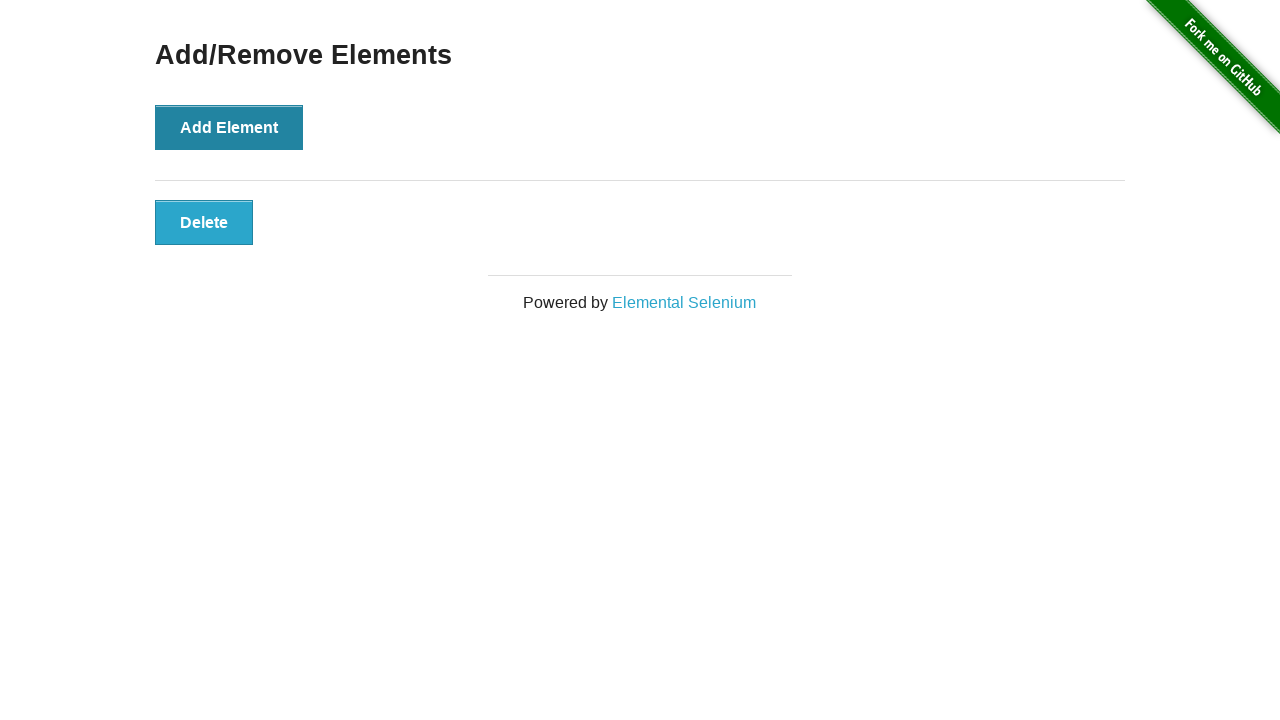

Verified Delete button is visible
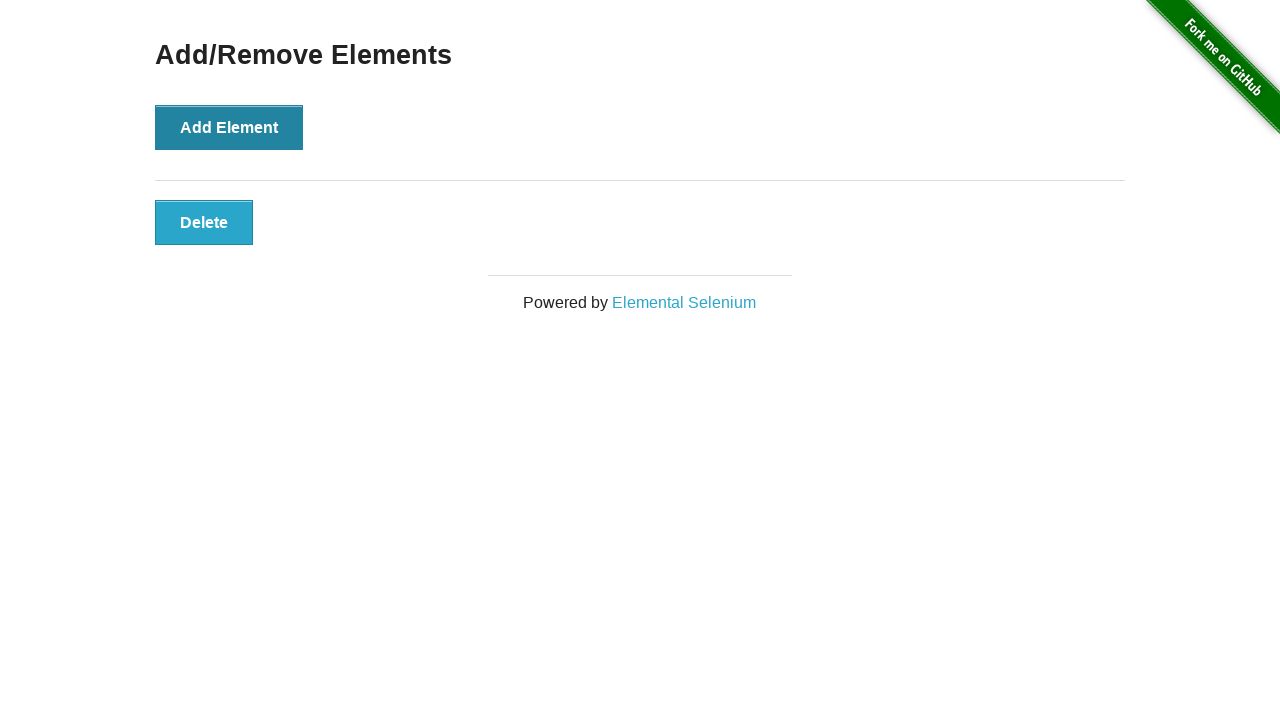

Clicked the Delete button at (204, 222) on xpath=//button[@onclick='deleteElement()']
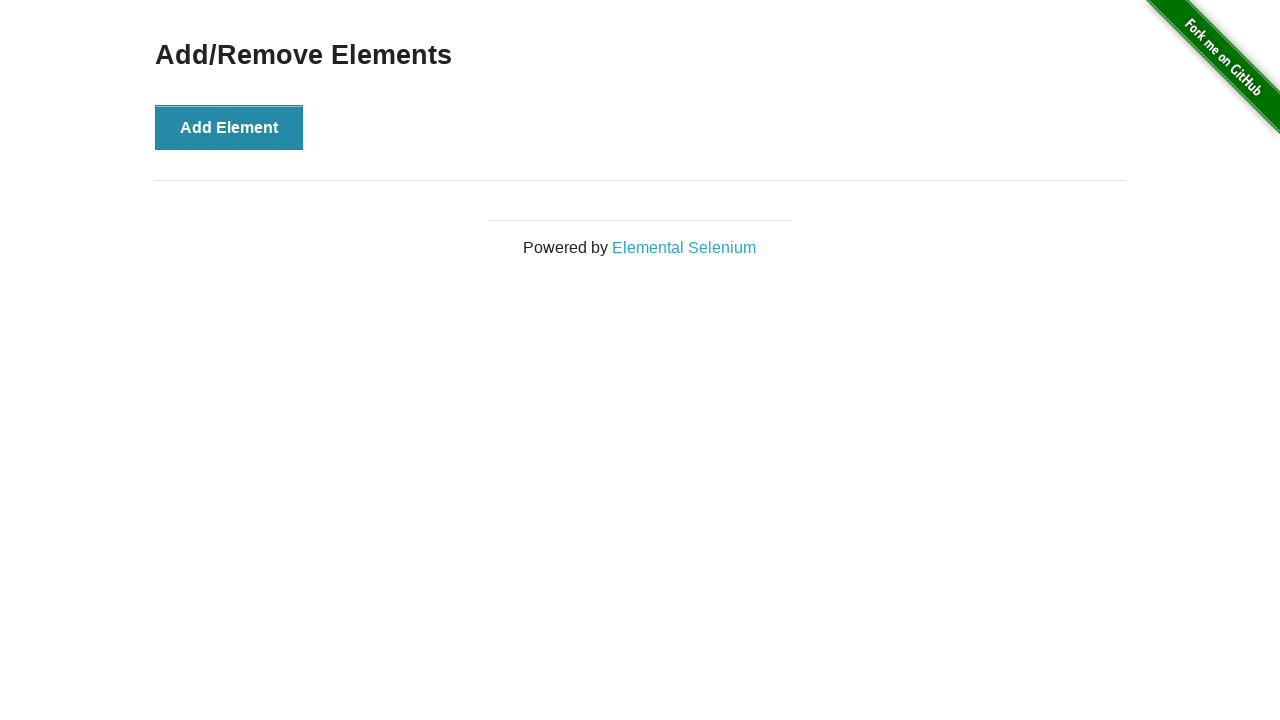

Located the Add/Remove Elements heading
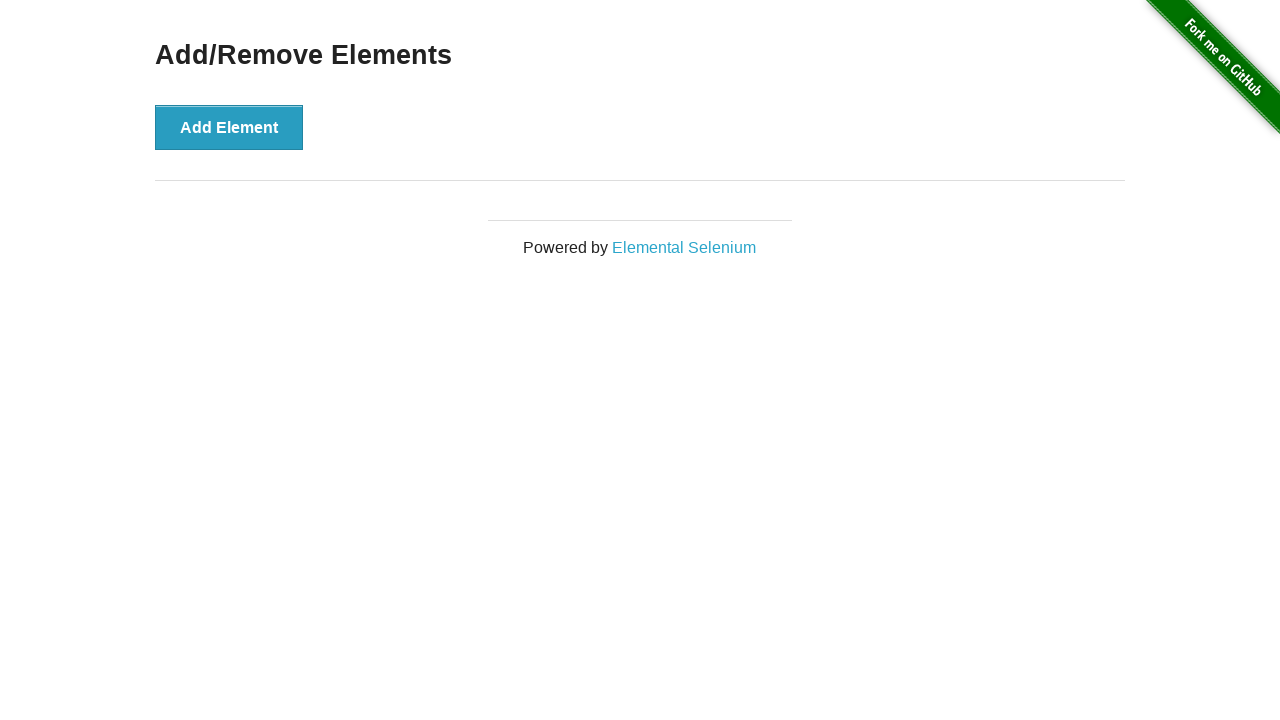

Verified Add/Remove Elements heading is still visible
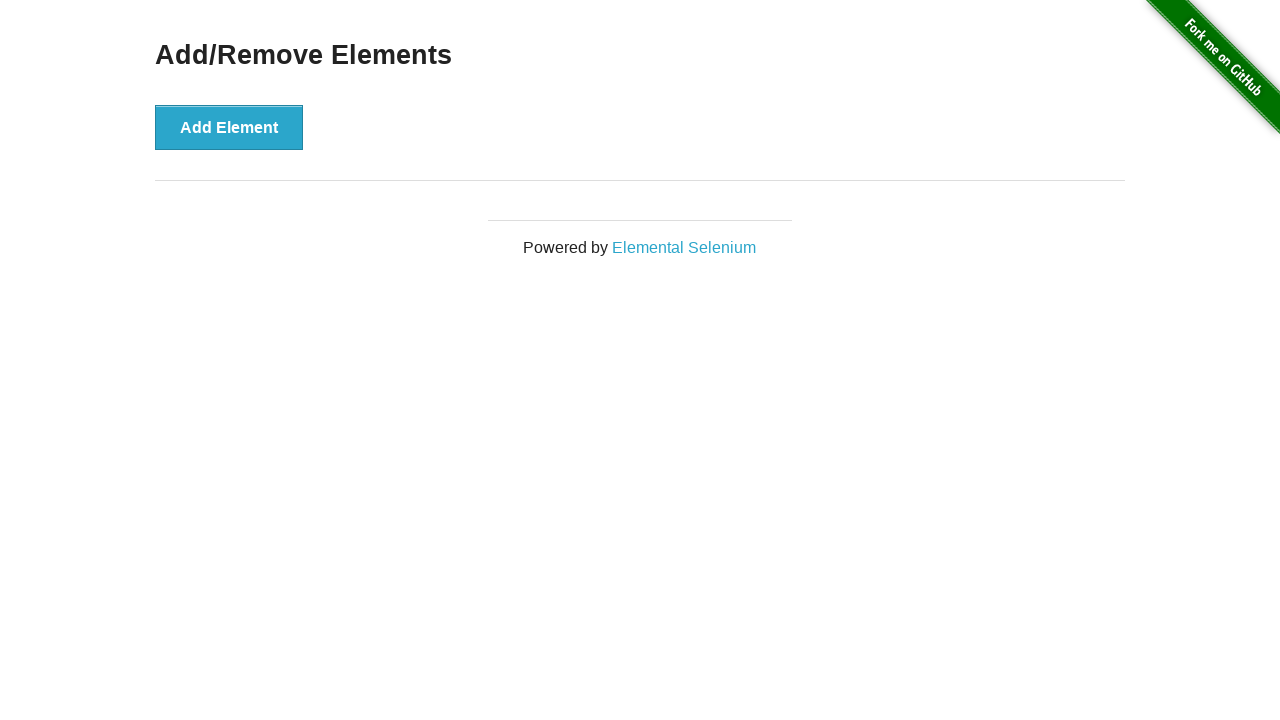

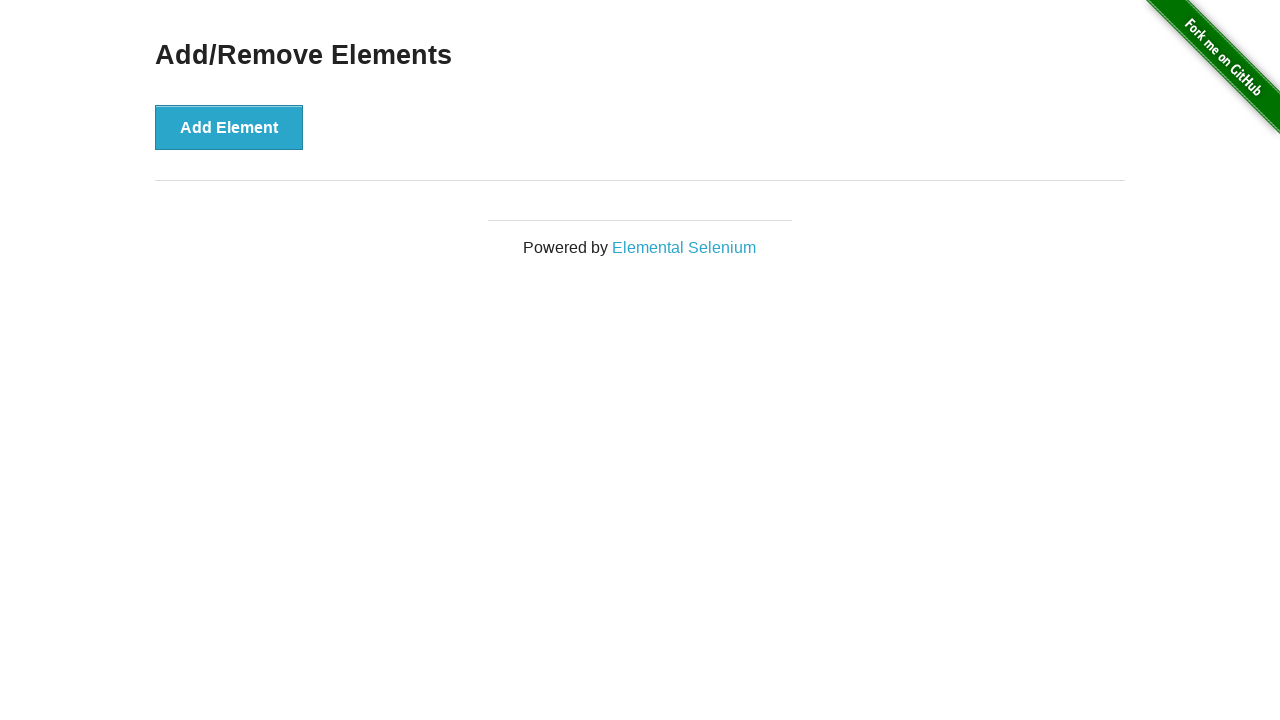